Tests drag and drop by offset, dragging source element to target element's coordinates

Starting URL: https://crossbrowsertesting.github.io/drag-and-drop

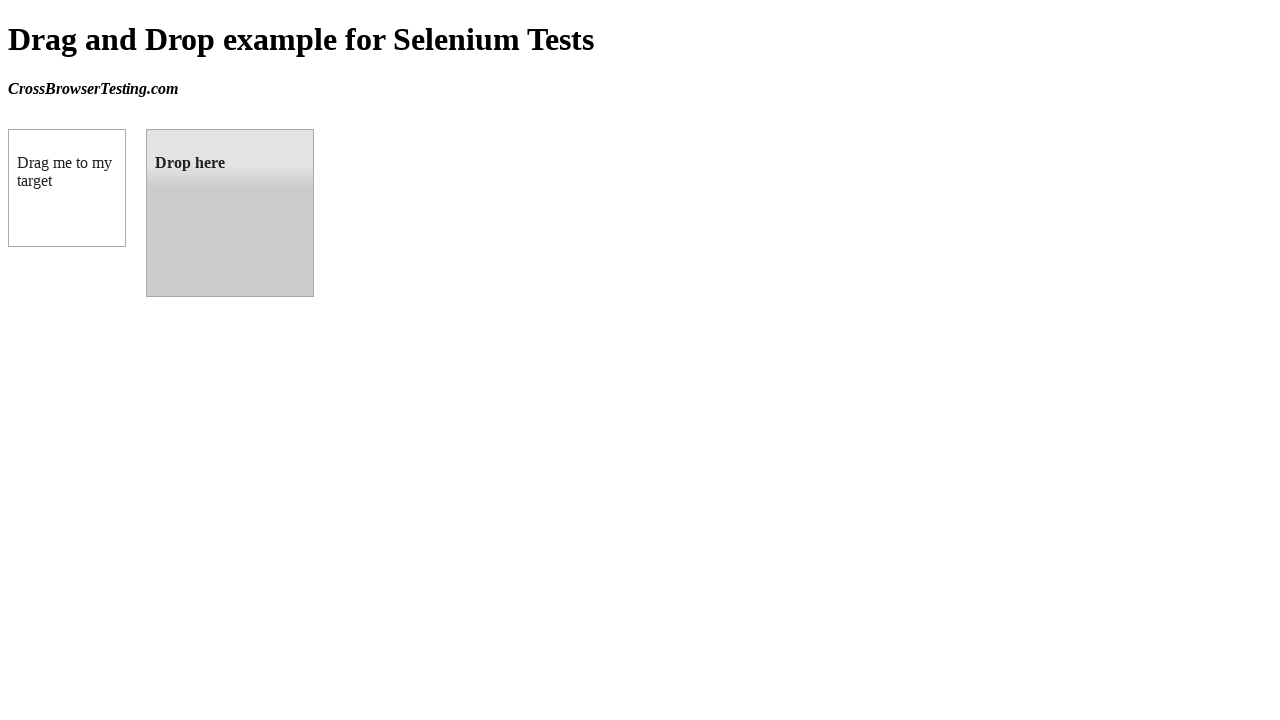

Waited for draggable element to load
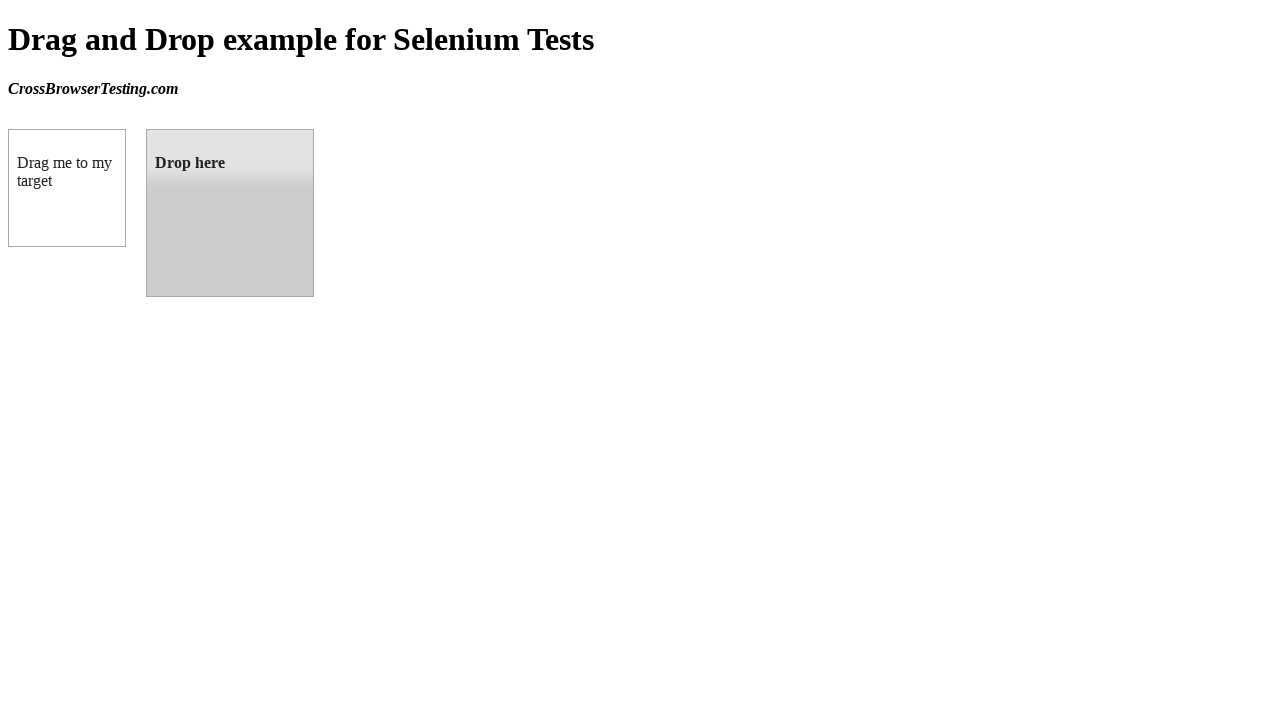

Located source draggable element
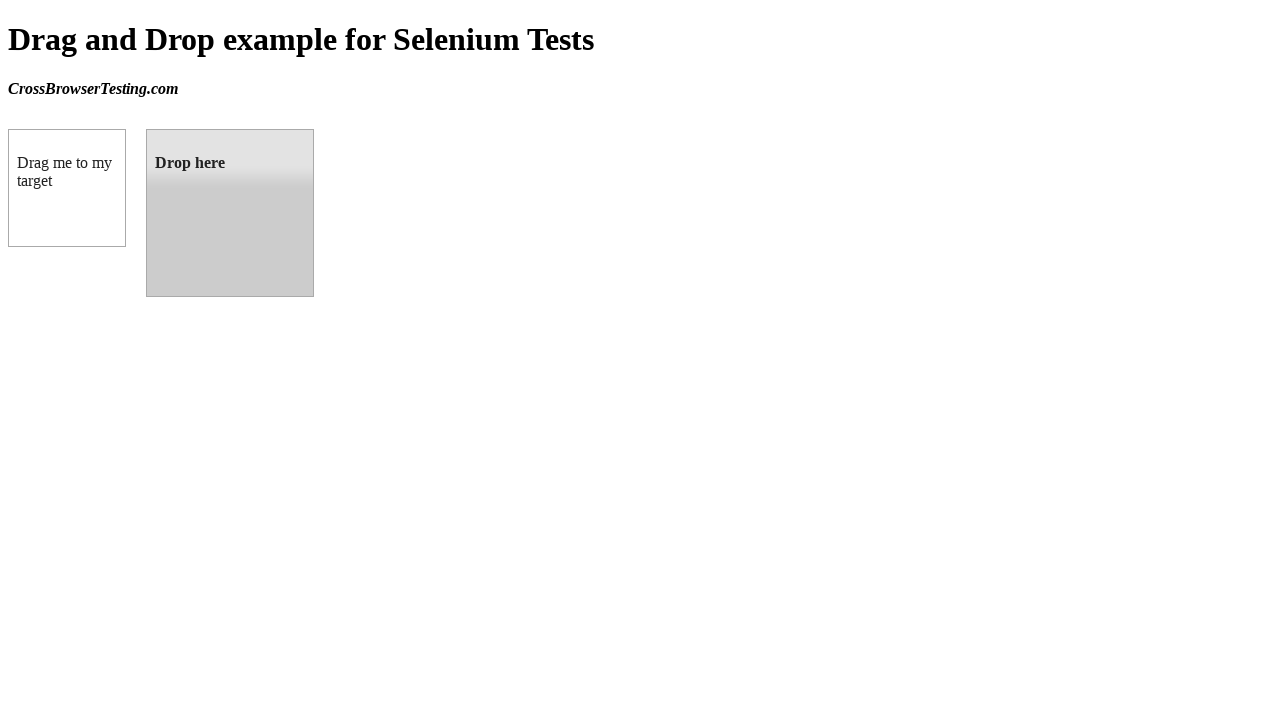

Located target droppable element
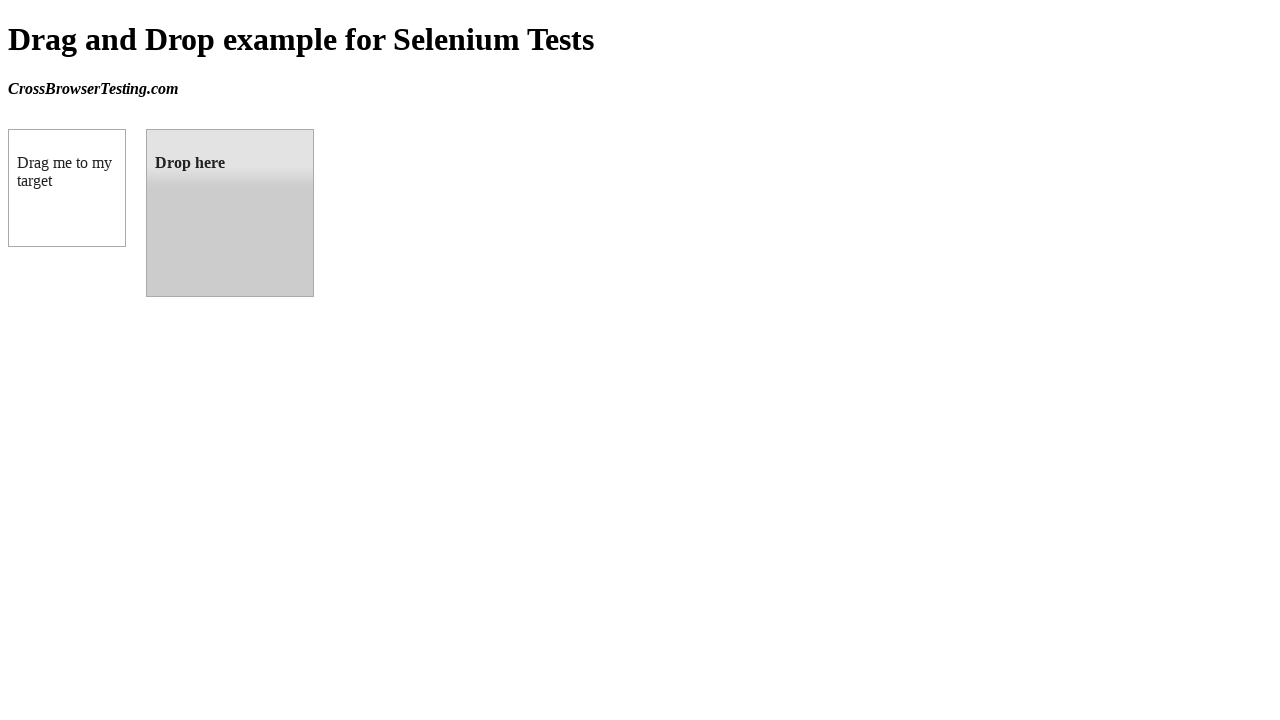

Retrieved target element bounding box coordinates
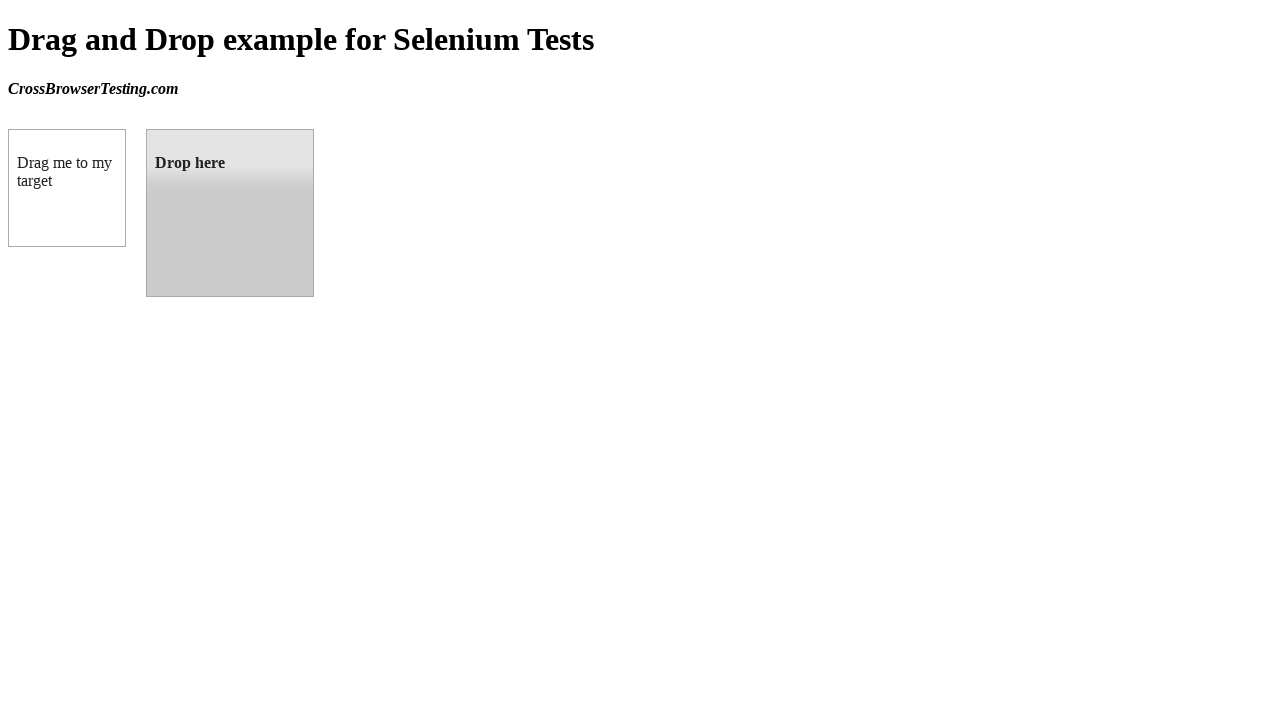

Retrieved source element bounding box coordinates
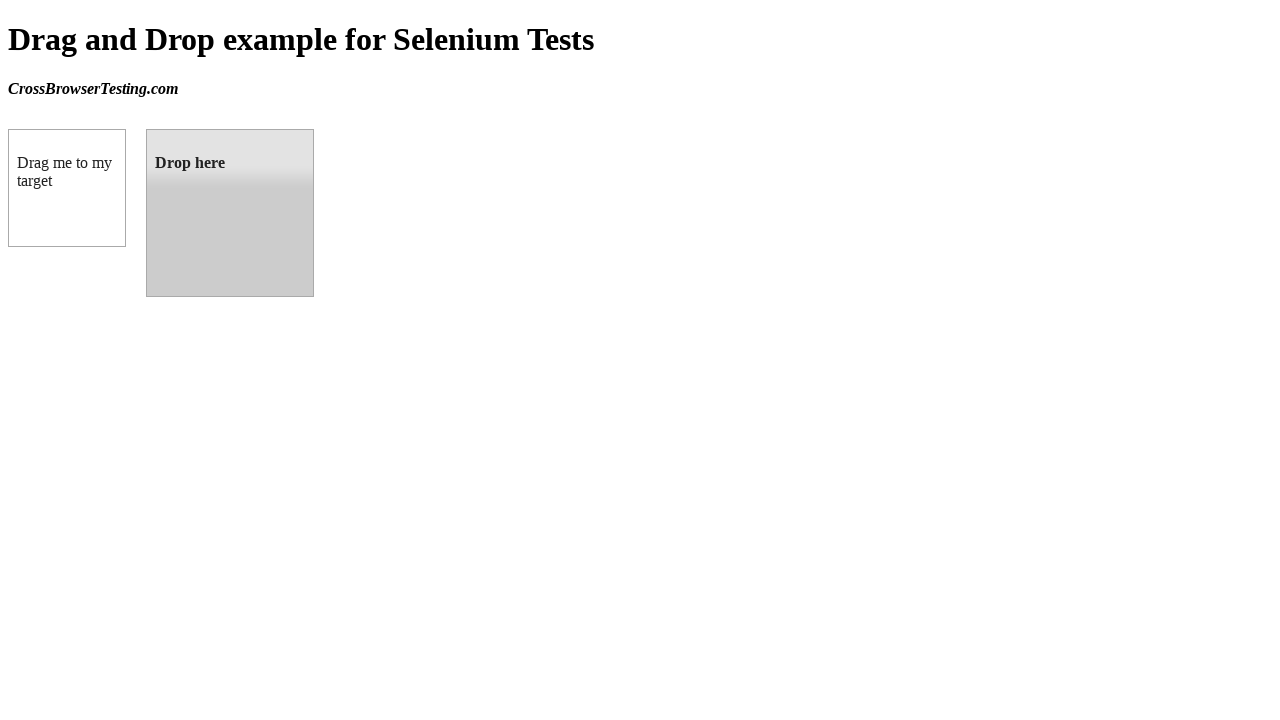

Moved mouse to center of source element at (67, 188)
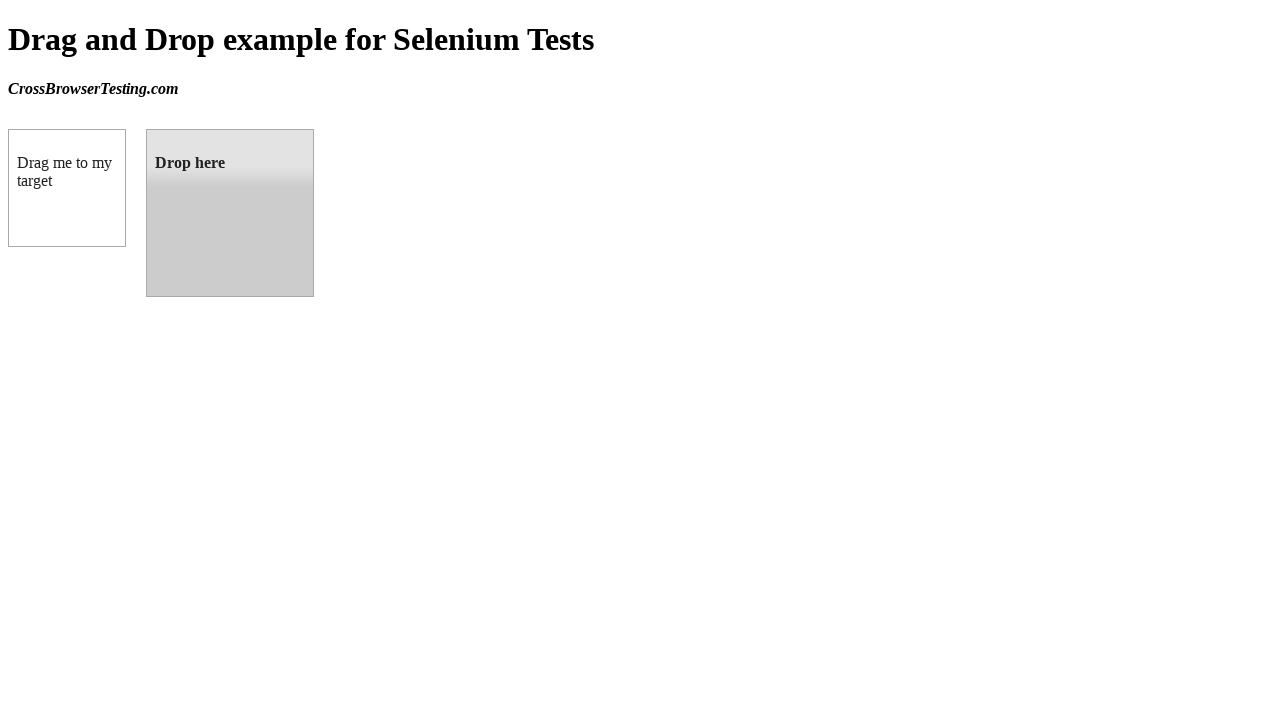

Pressed mouse button down on source element at (67, 188)
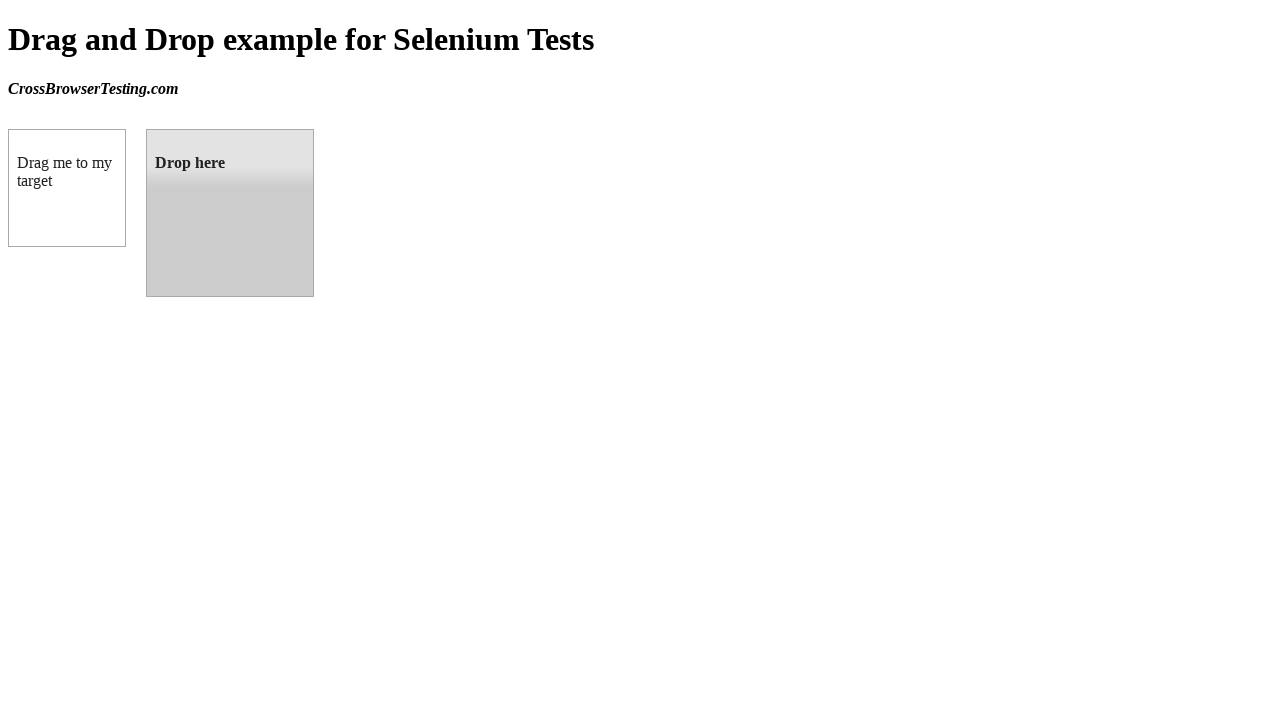

Dragged element to target element coordinates at (146, 129)
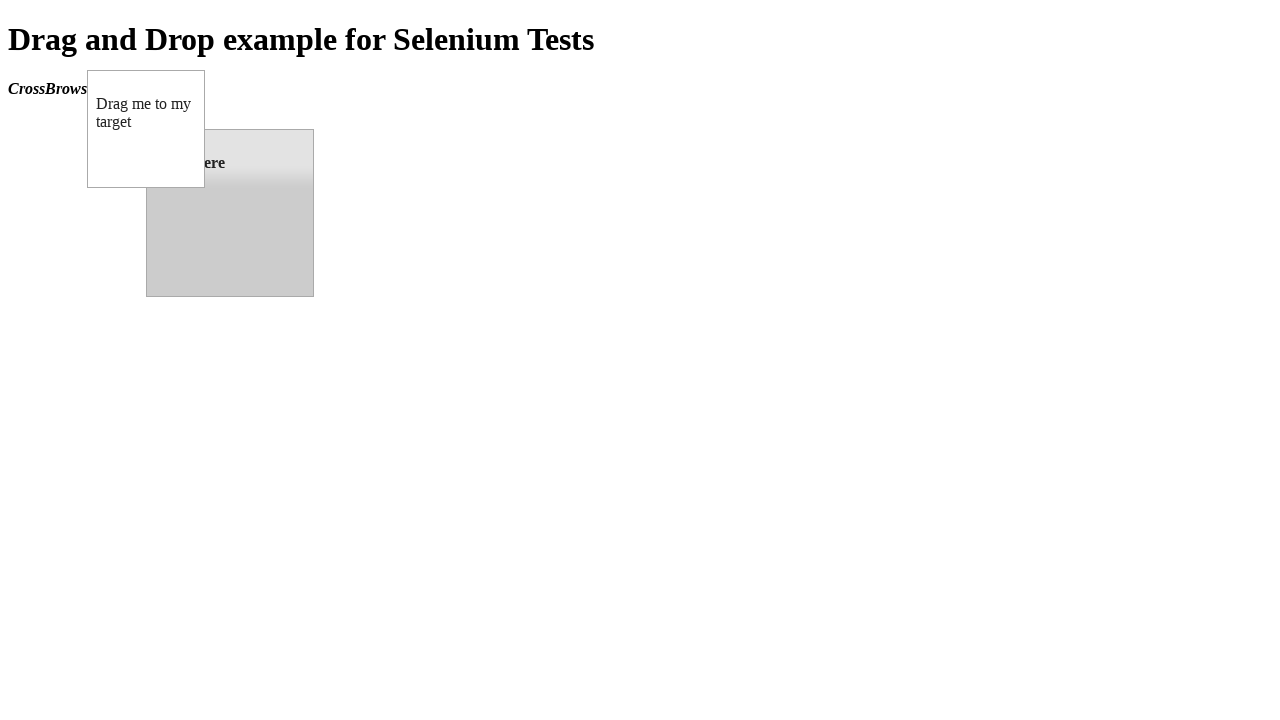

Released mouse button, completing drag and drop at (146, 129)
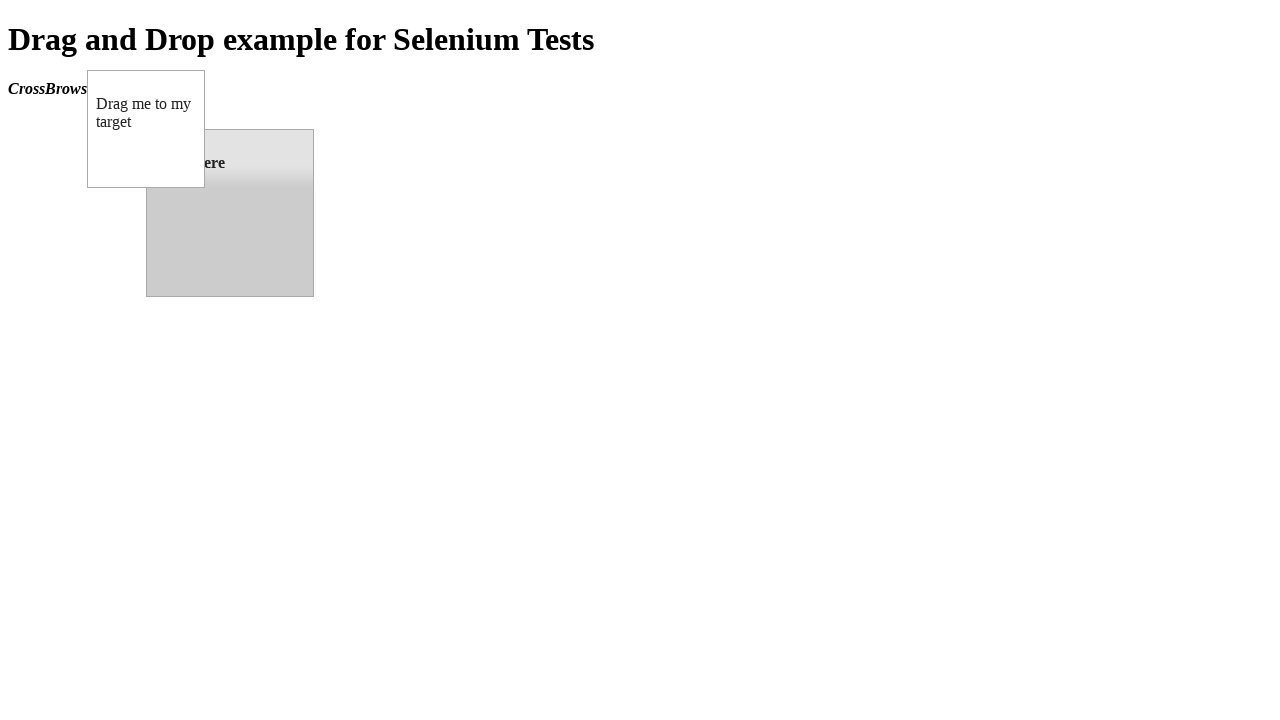

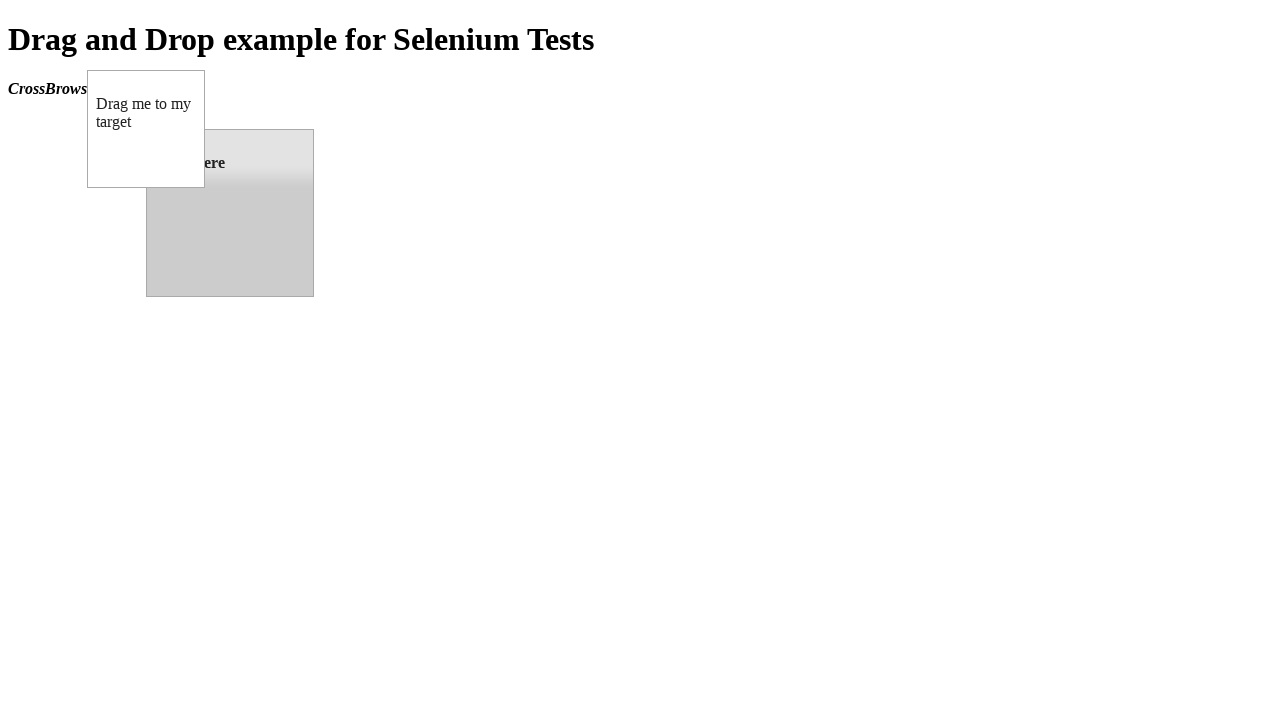